Tests JavaScript alert handling by clicking the JS Alert button, accepting the alert, and verifying the alert message text

Starting URL: https://the-internet.herokuapp.com/javascript_alerts

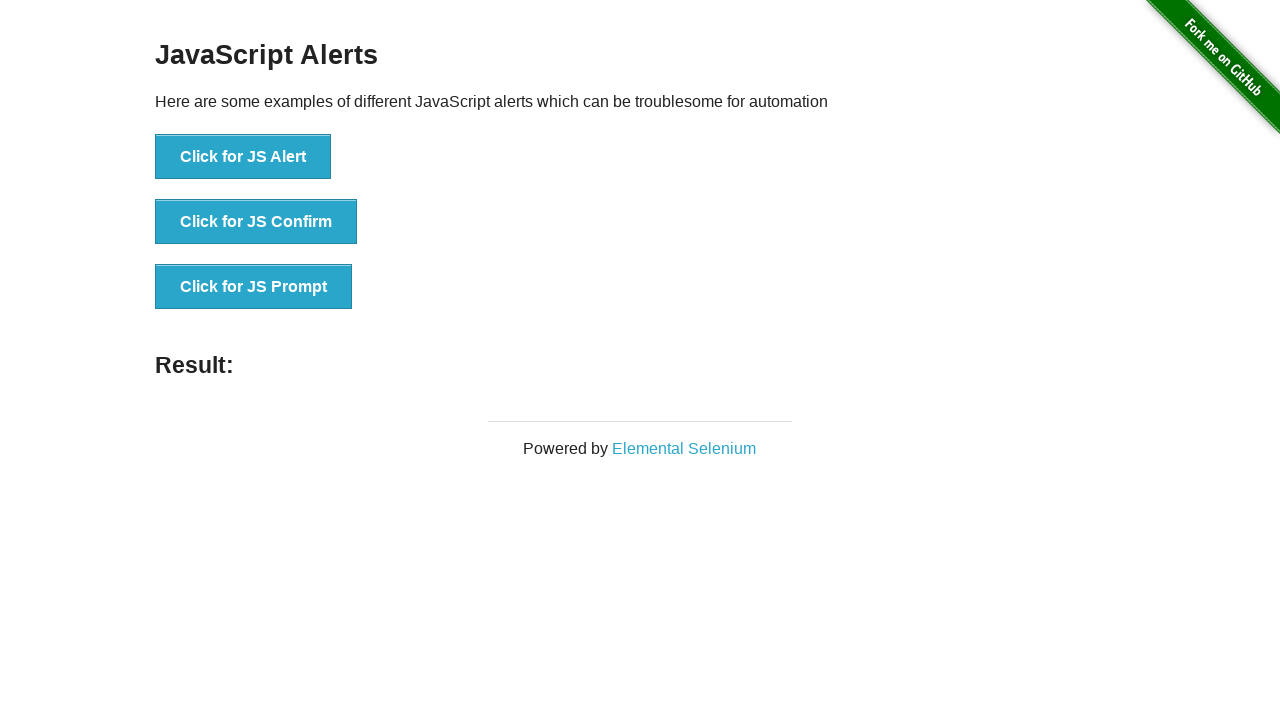

Waited for JavaScript Alerts page to load
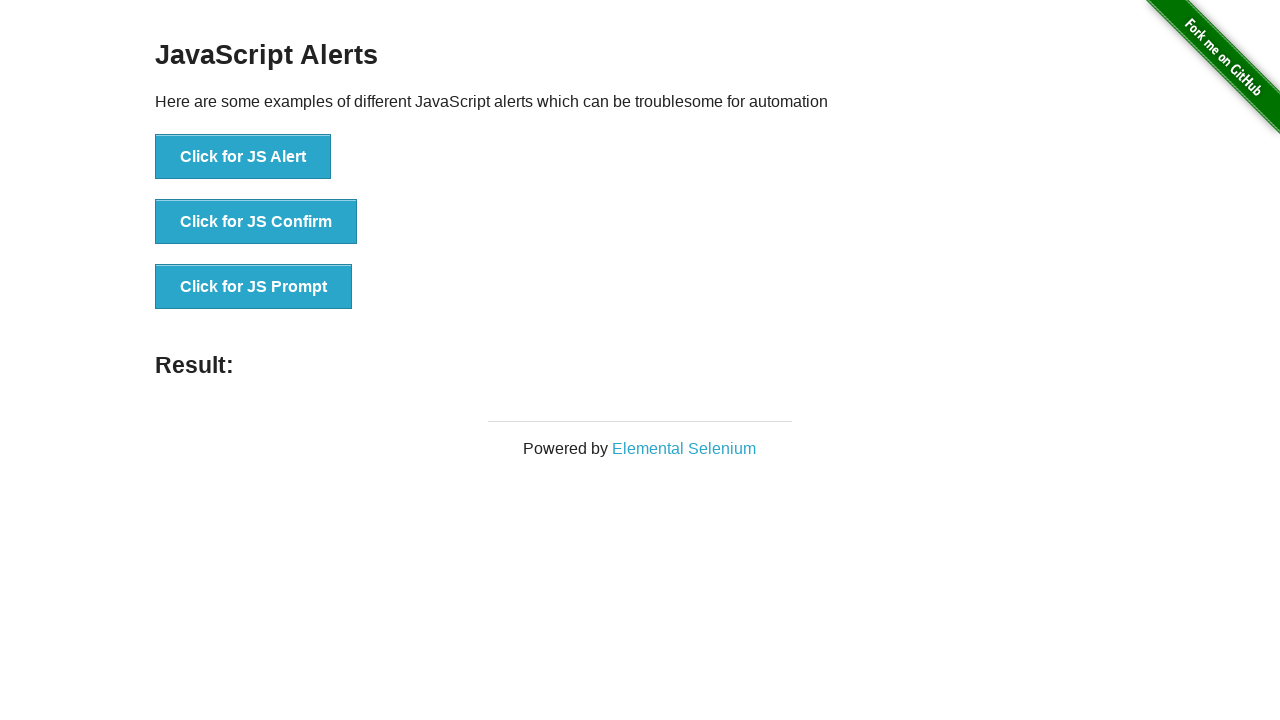

Clicked the JS Alert button at (243, 157) on xpath=//button[text()='Click for JS Alert']
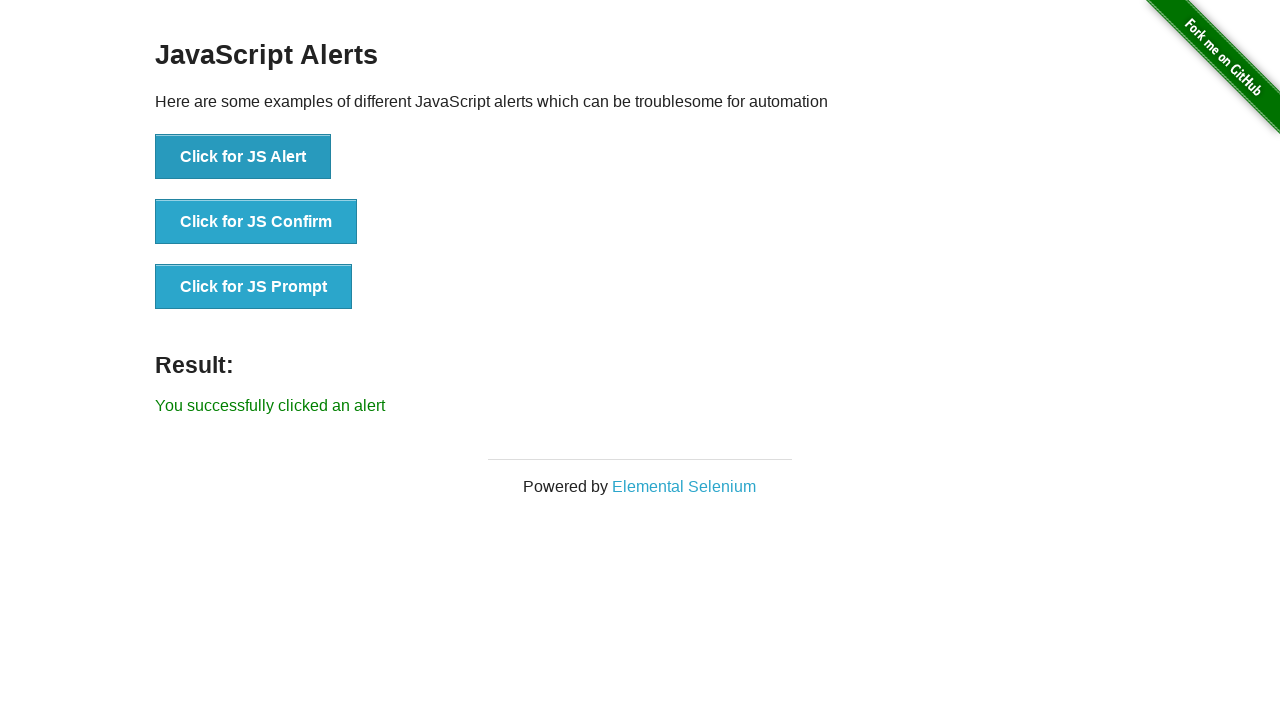

Set up dialog handler to accept alerts
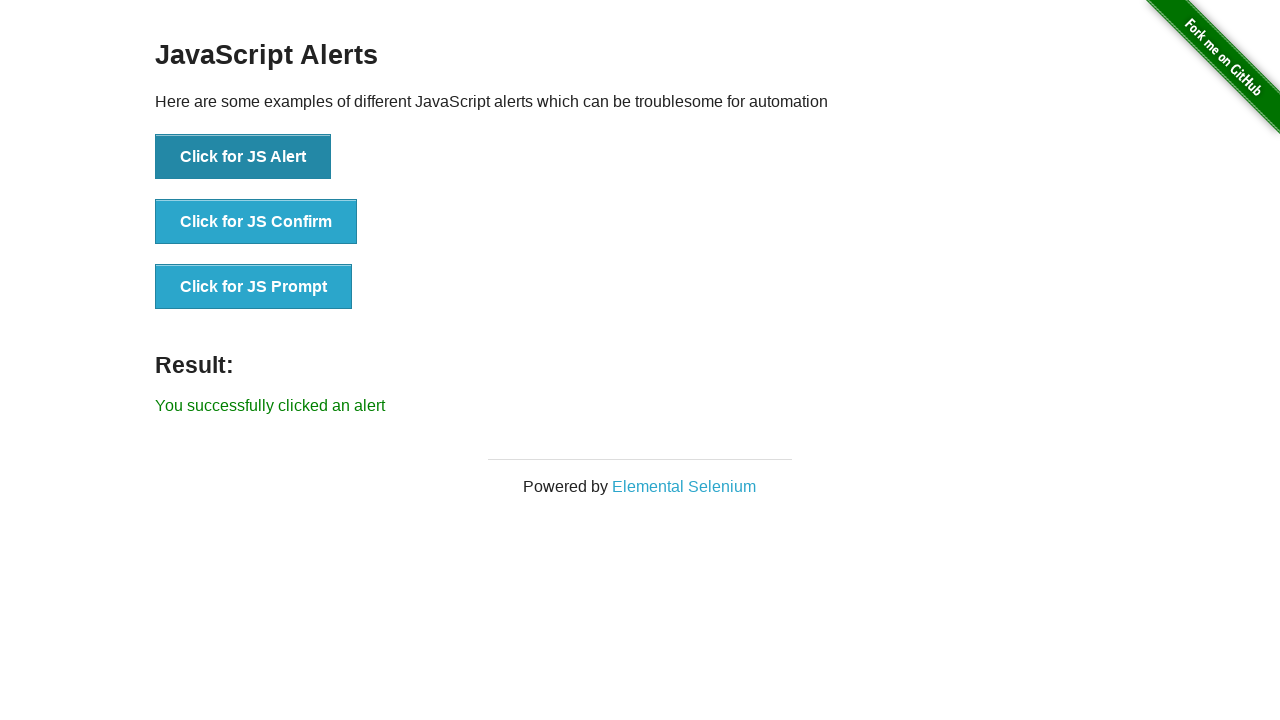

Clicked the JS Alert button to trigger dialog and accept it at (243, 157) on xpath=//button[text()='Click for JS Alert']
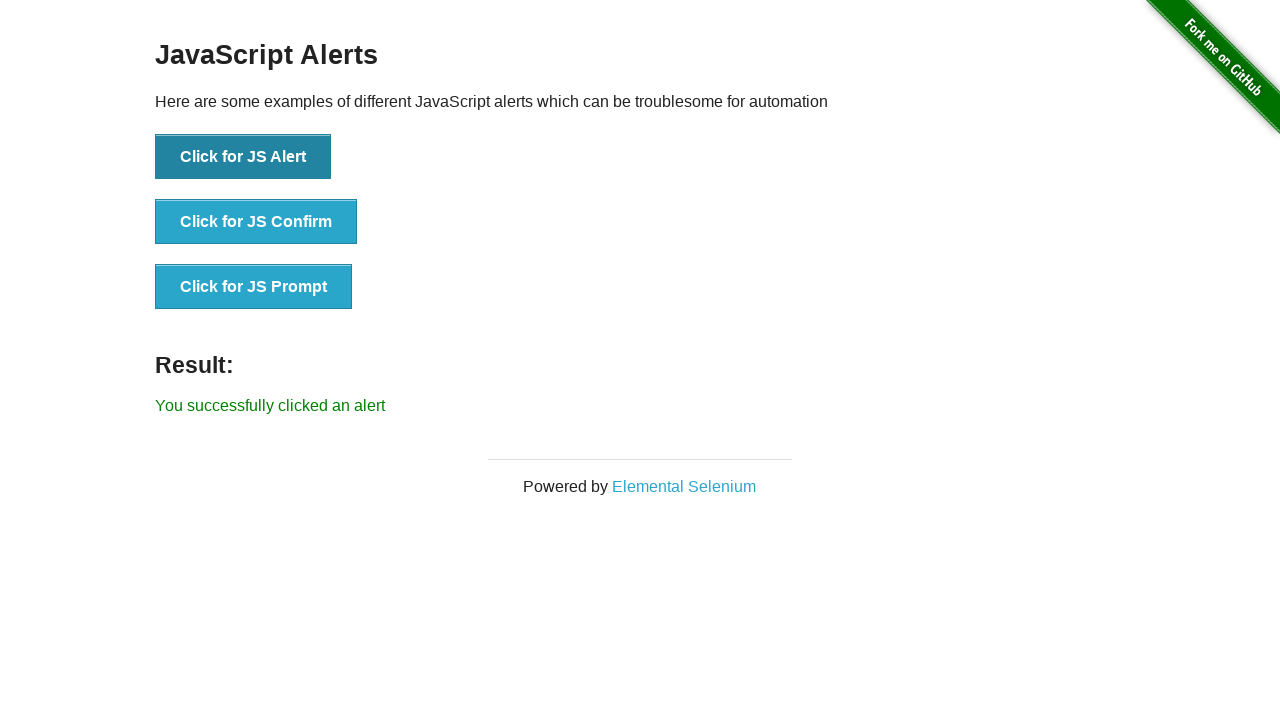

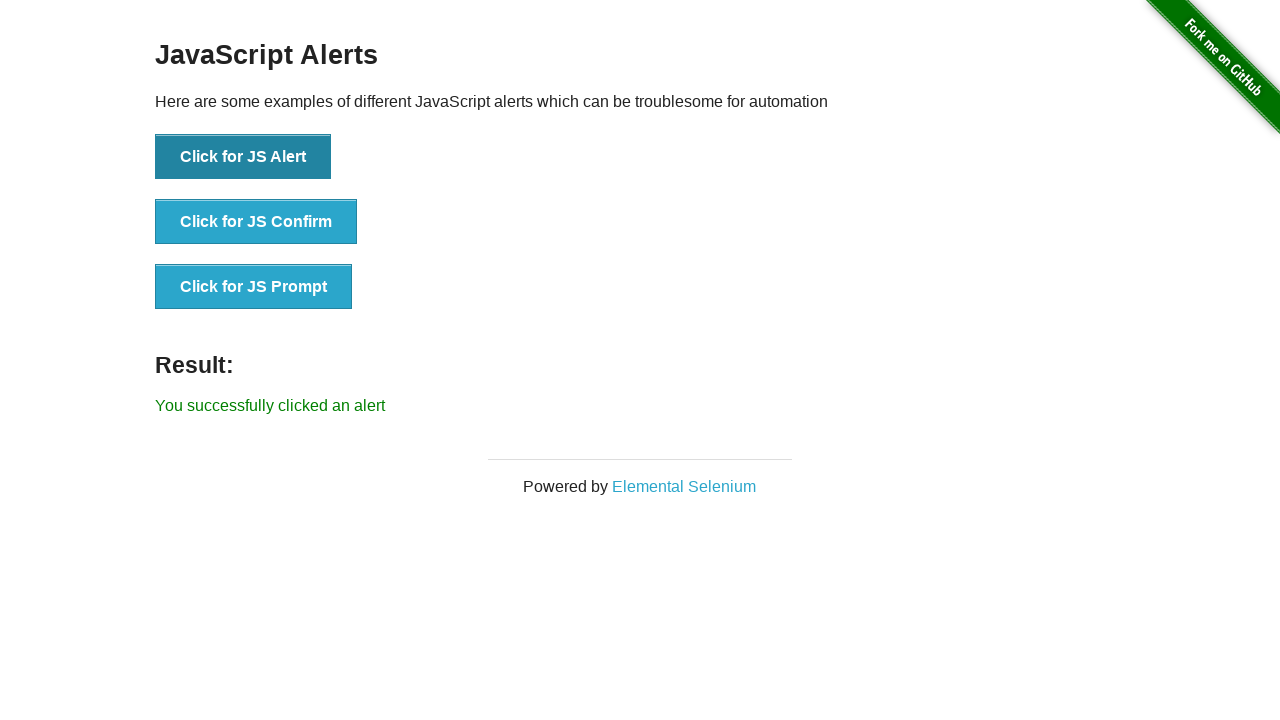